Tests clicking a button to load and render a new element dynamically

Starting URL: https://the-internet.herokuapp.com/dynamic_loading/2

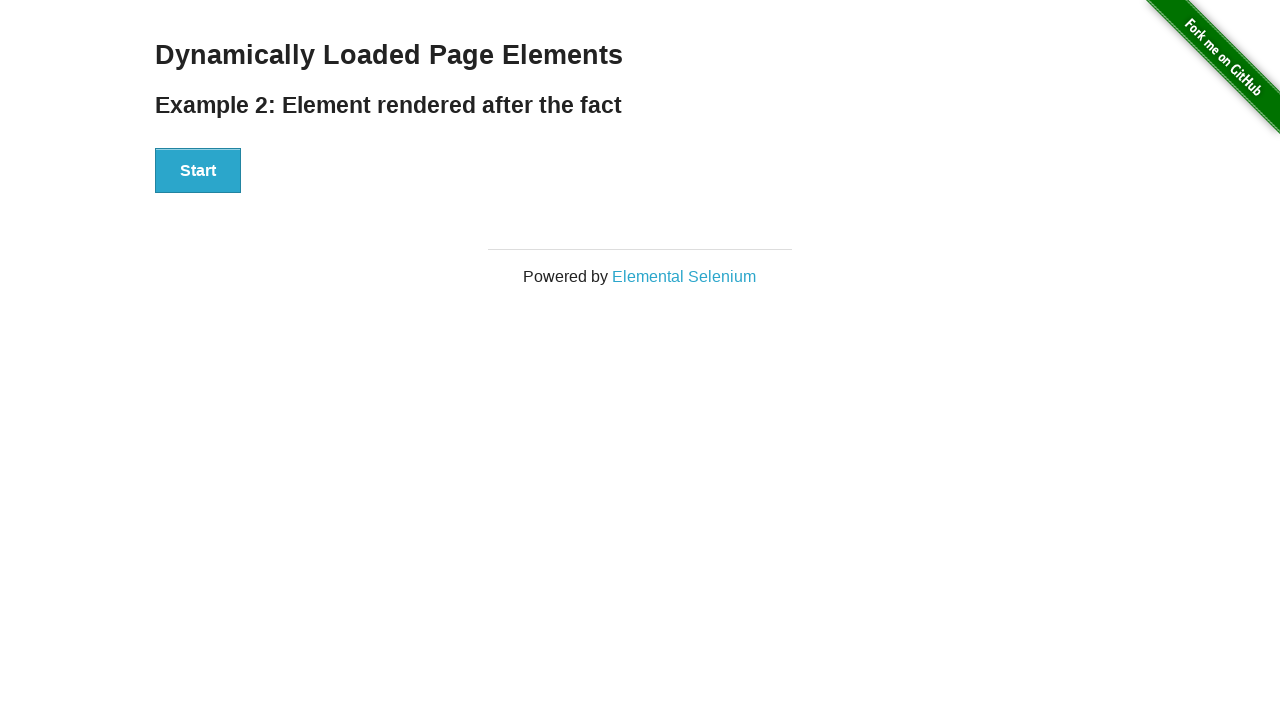

Clicked the start button to initiate dynamic loading at (198, 171) on button
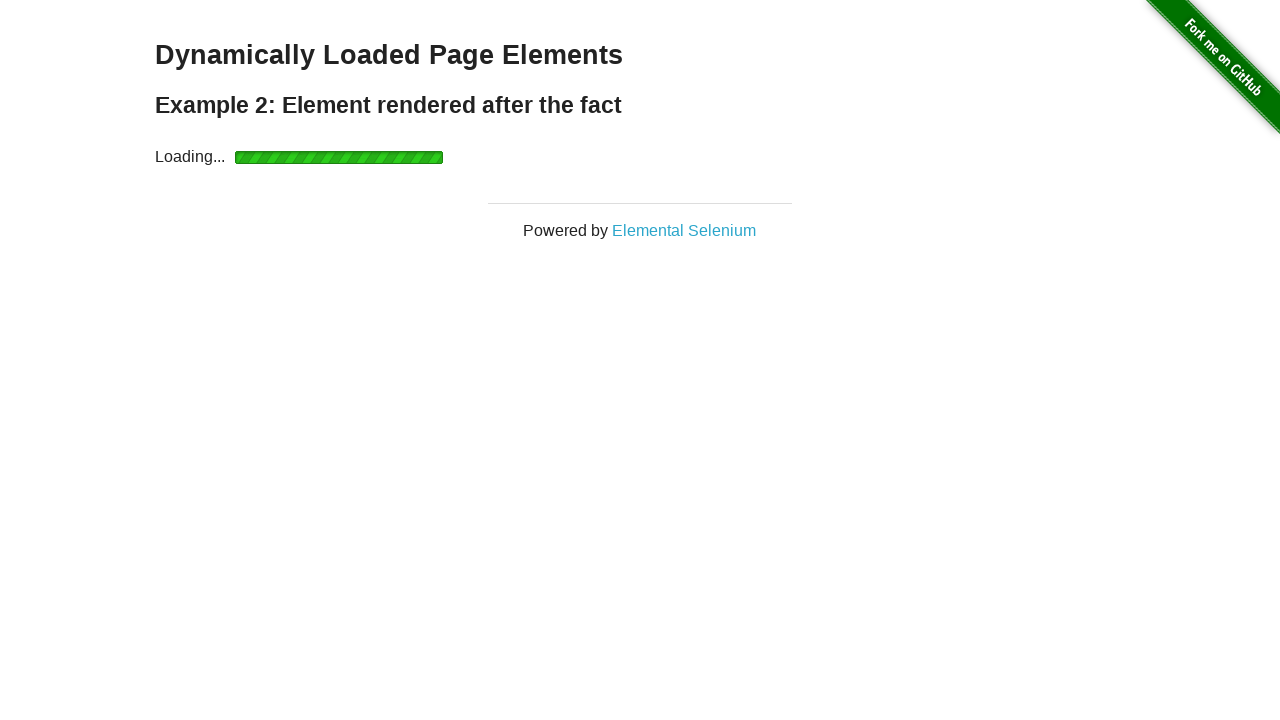

Dynamically rendered element loaded and became visible
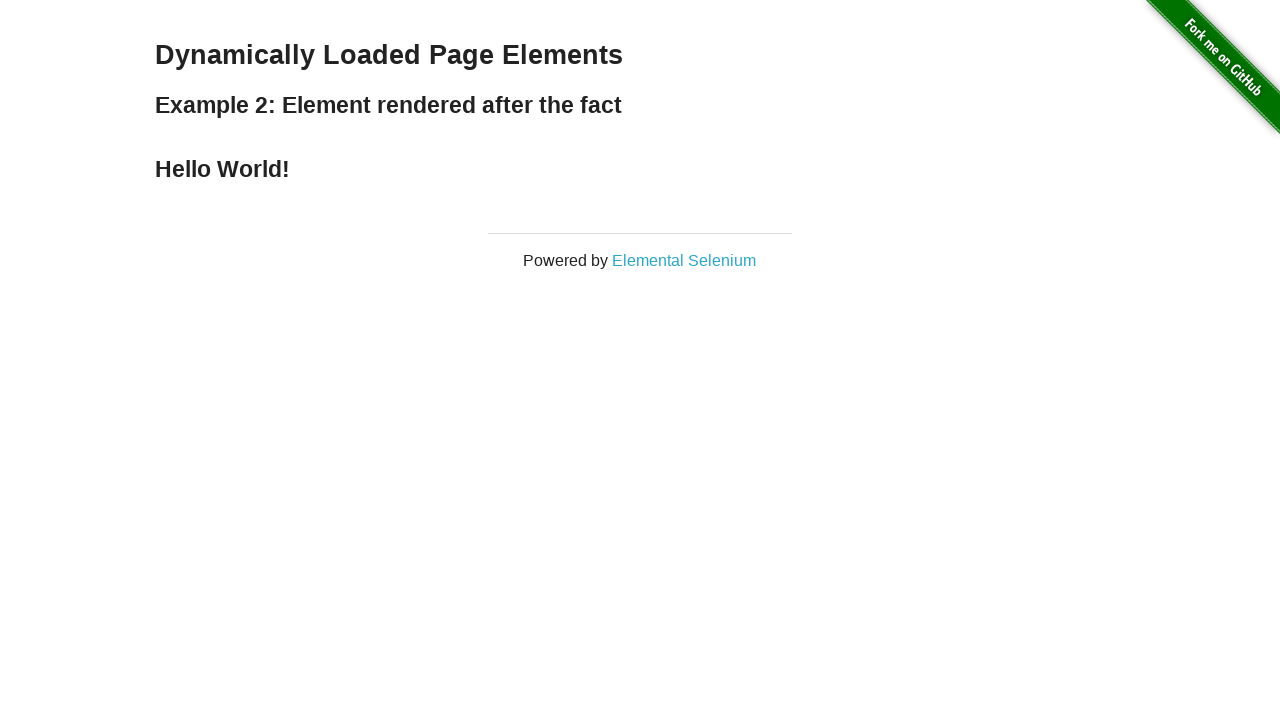

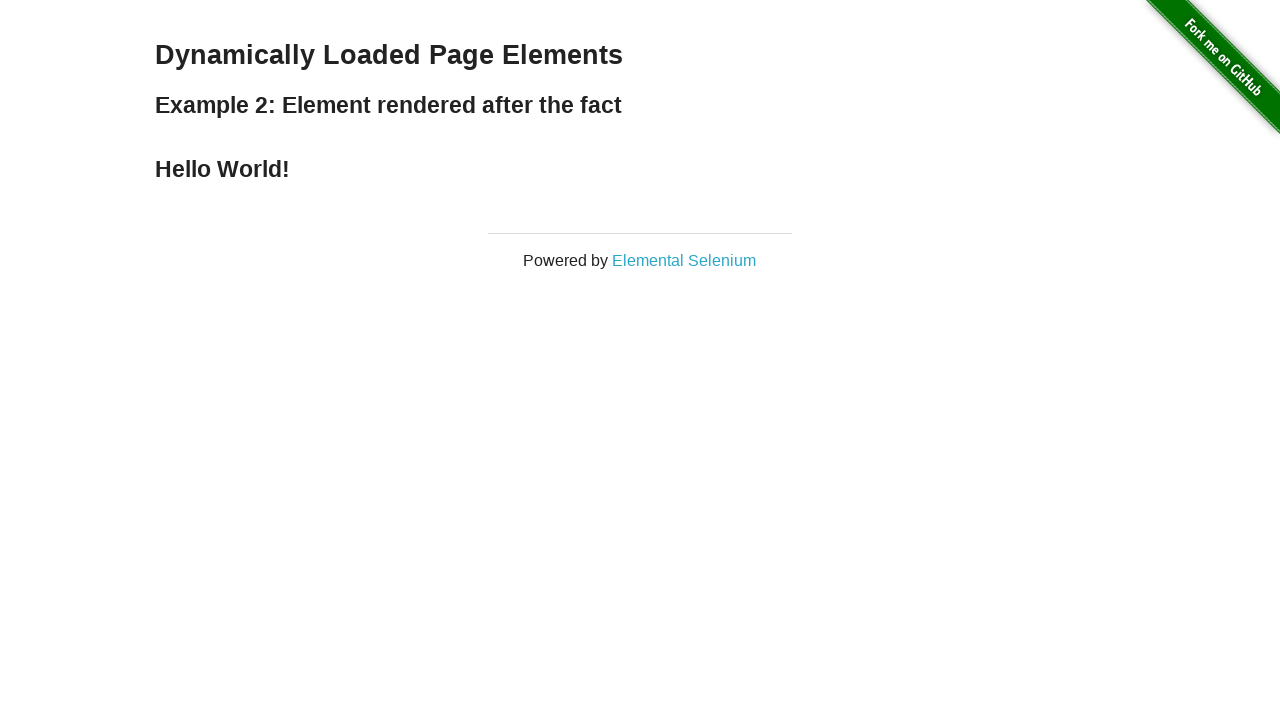